Tests multi-select functionality in a dual list box by selecting multiple items using CTRL key and moving them to the selected list

Starting URL: https://www.jqueryscript.net/demo/Efficient-Dual-List-Box-Plugin-with-jQuery-Bootstrap/

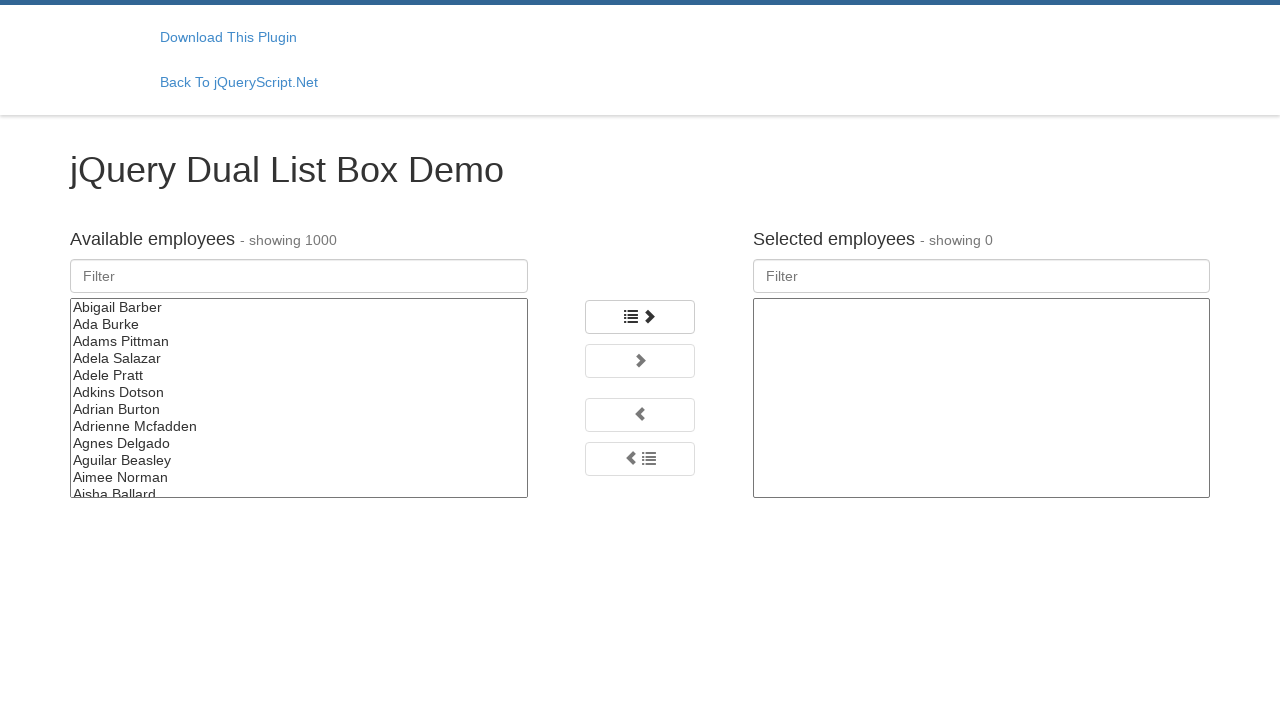

Retrieved all options from the unselected list
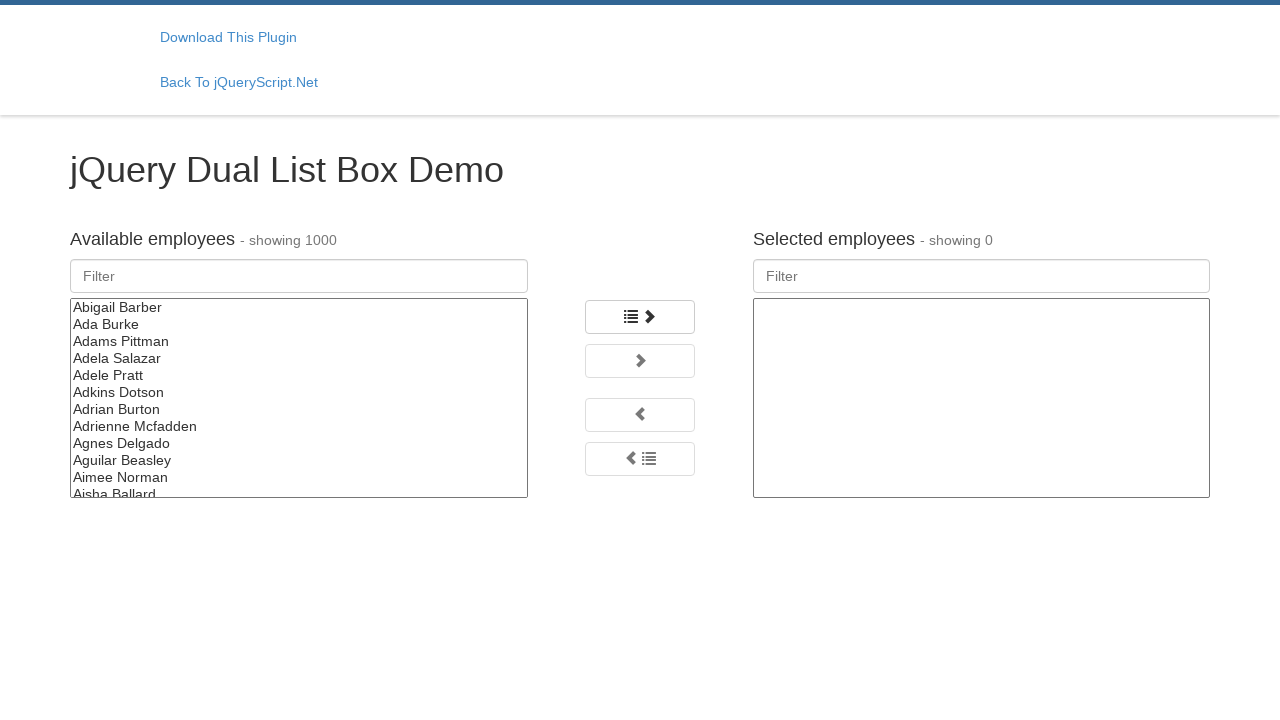

Pressed down Control key to enable multi-select mode
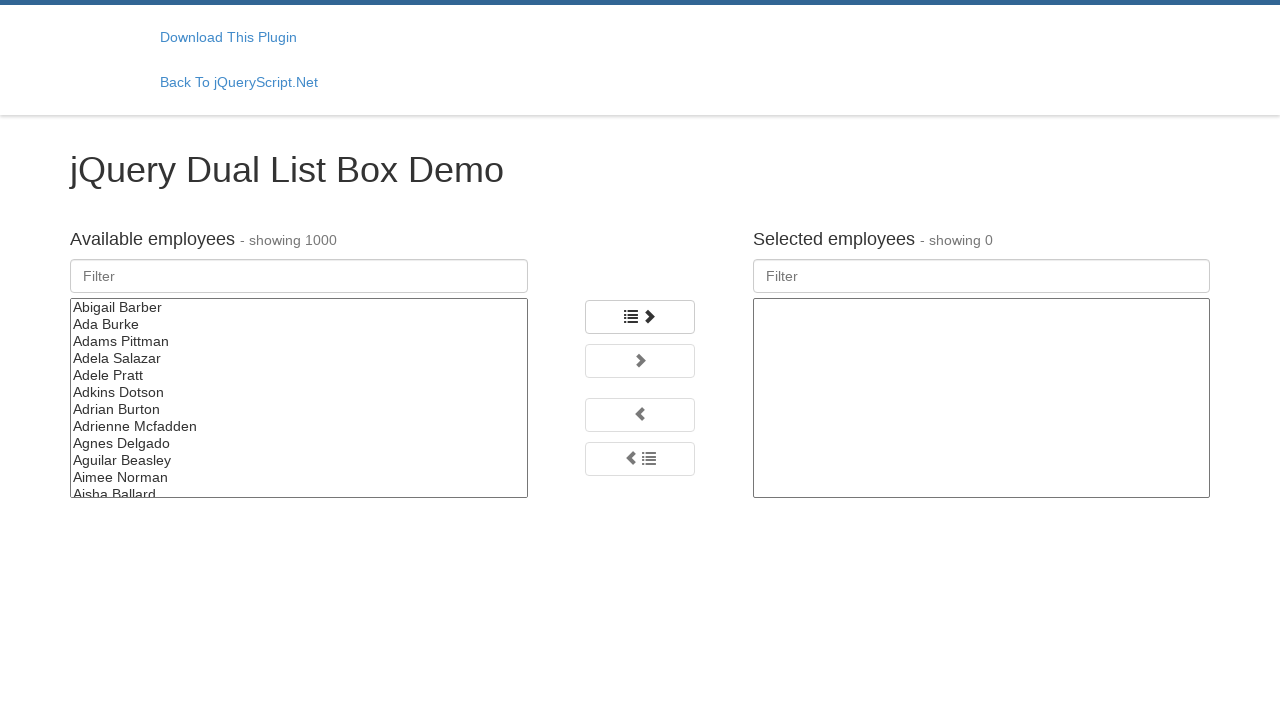

Clicked first option while holding Control at (299, 308) on select.unselected option >> nth=0
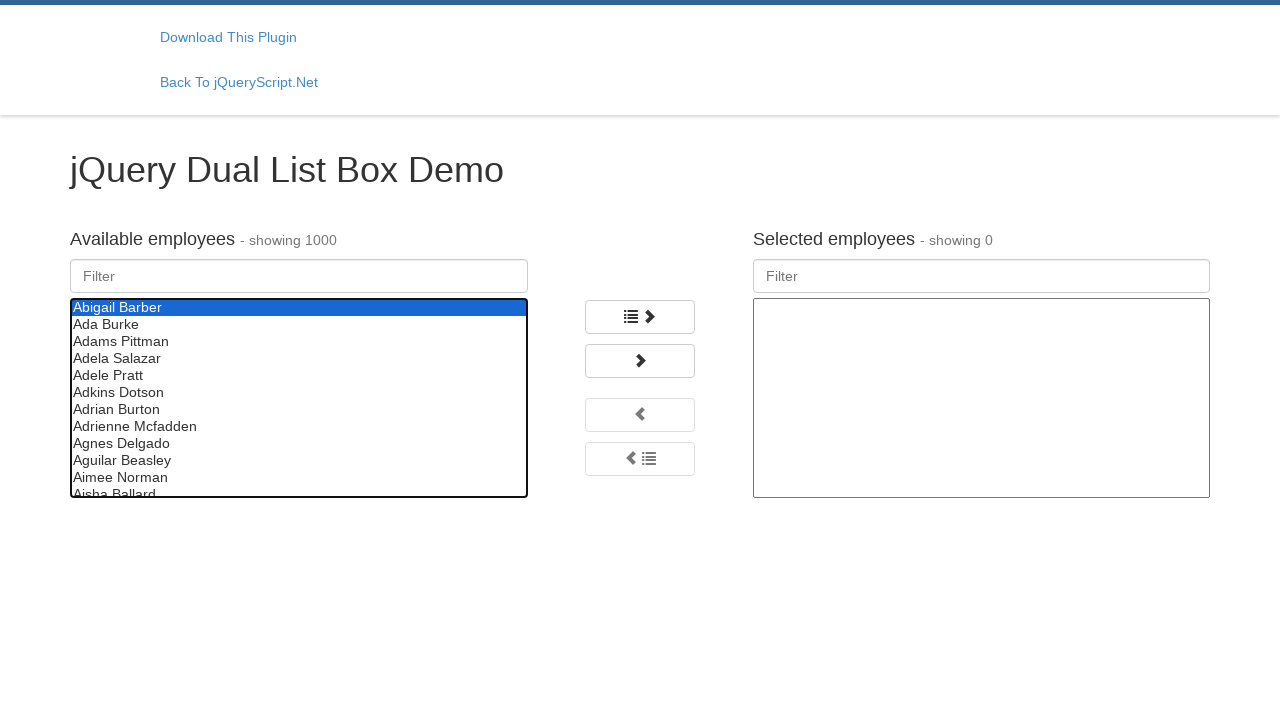

Clicked fourth option while holding Control at (299, 359) on select.unselected option >> nth=3
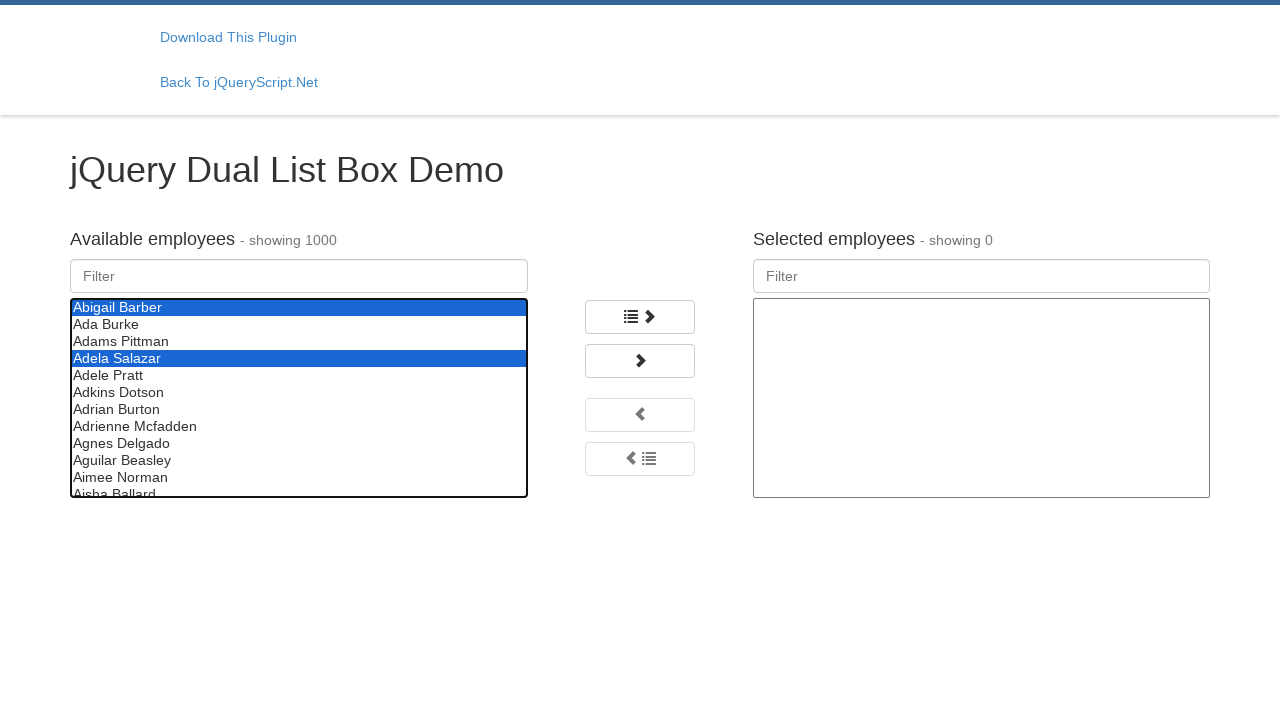

Clicked fifth option while holding Control at (299, 376) on select.unselected option >> nth=4
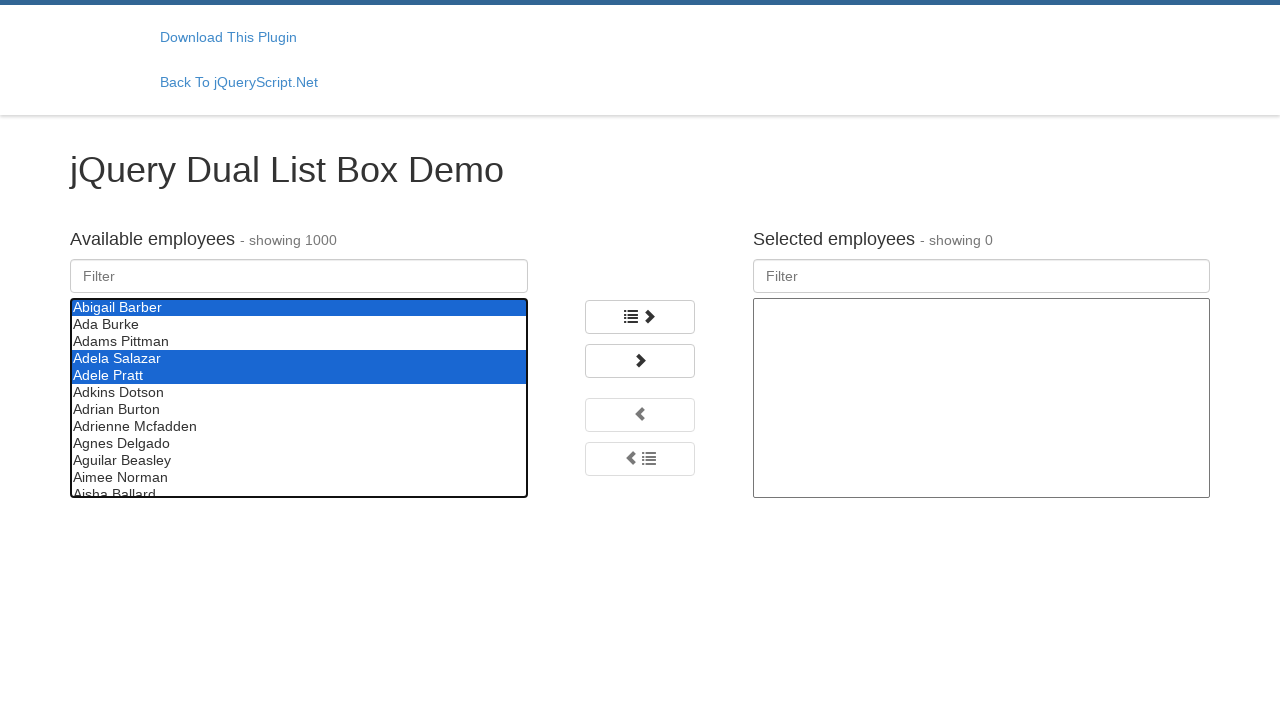

Released Control key after multi-selecting three items
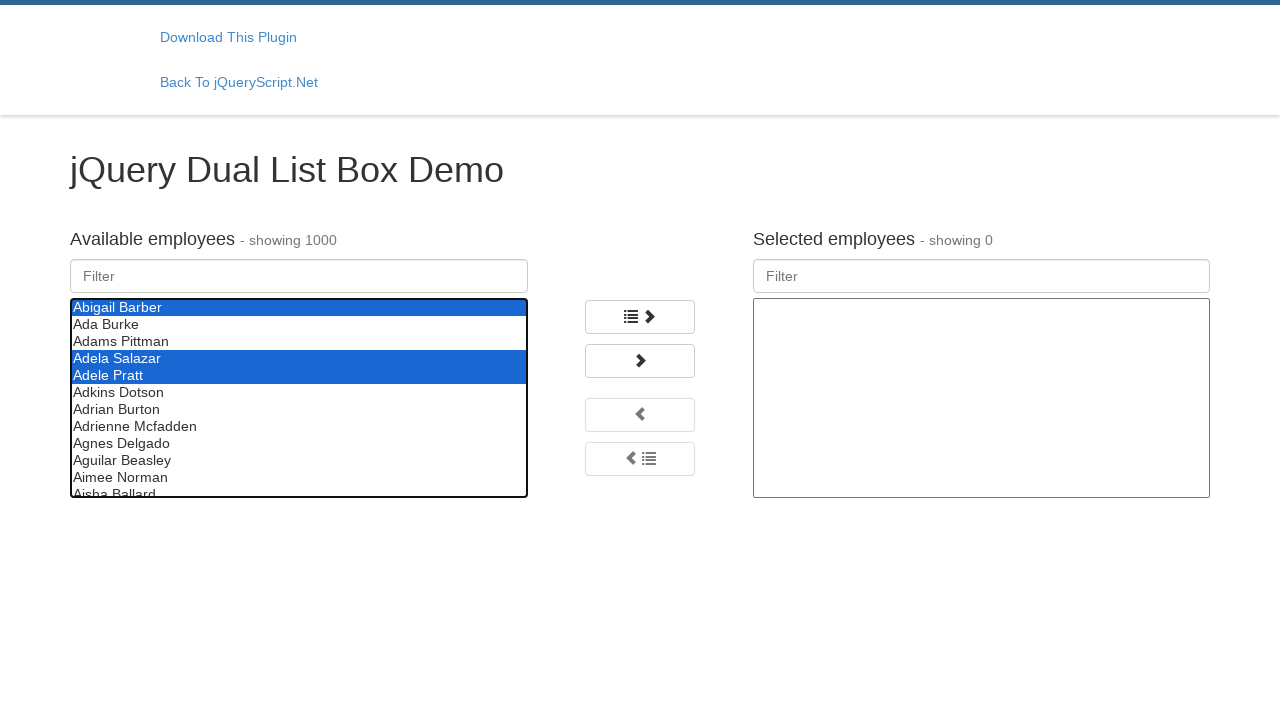

Clicked transfer button to move selected items to the selected list at (640, 361) on div.col-md-2.center-block button:nth-of-type(2)
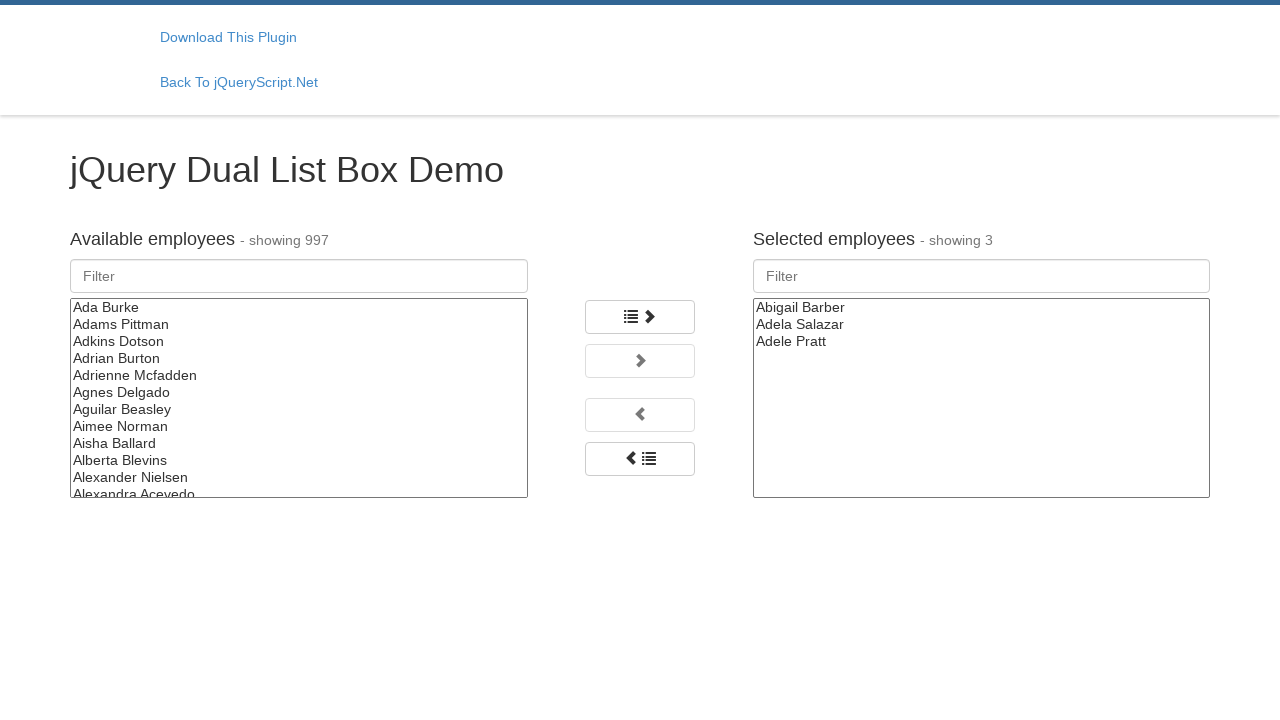

Set up dialog handler to accept alerts
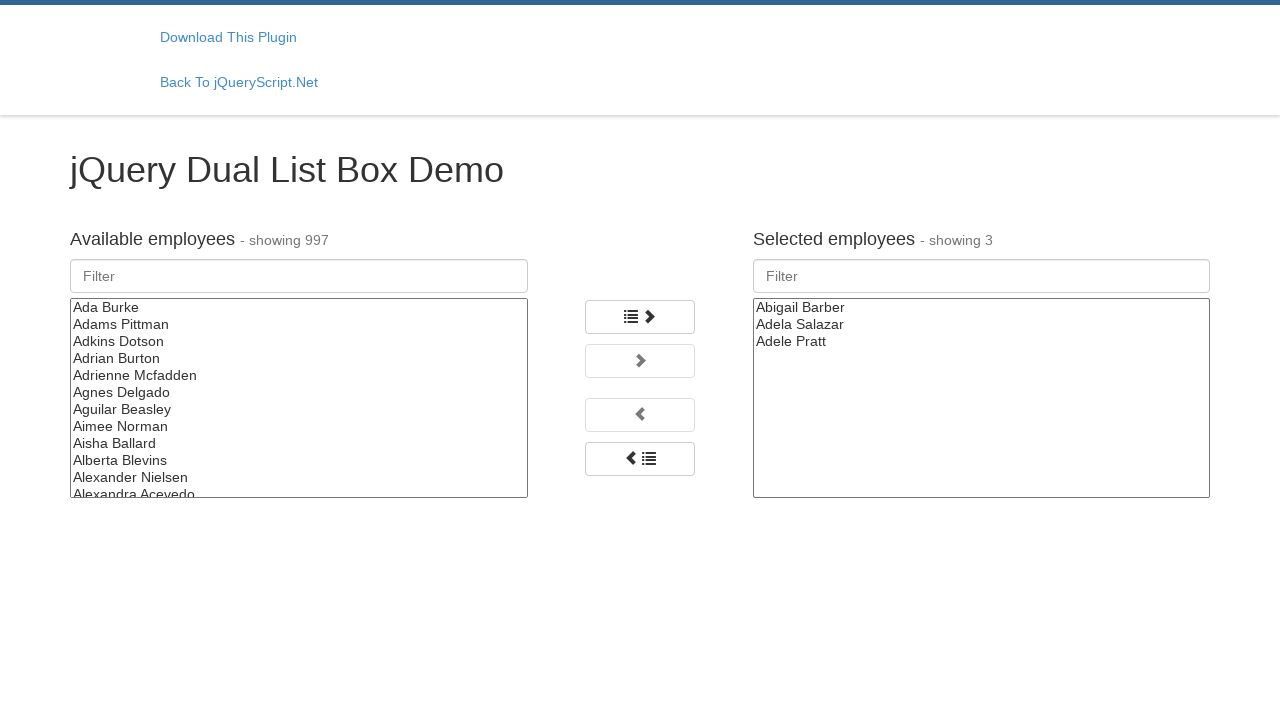

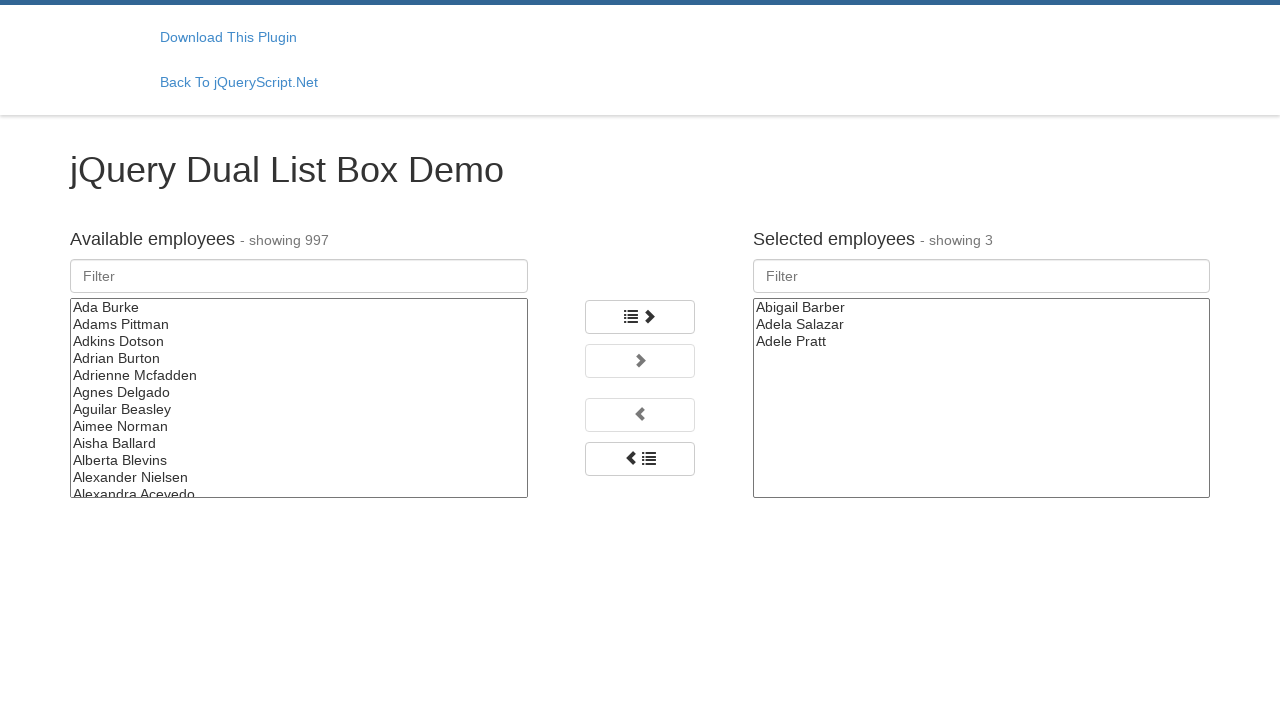